Tests context menu (right-click) functionality by clicking on Context Menu link and right-clicking on a rectangle

Starting URL: http://the-internet.herokuapp.com/

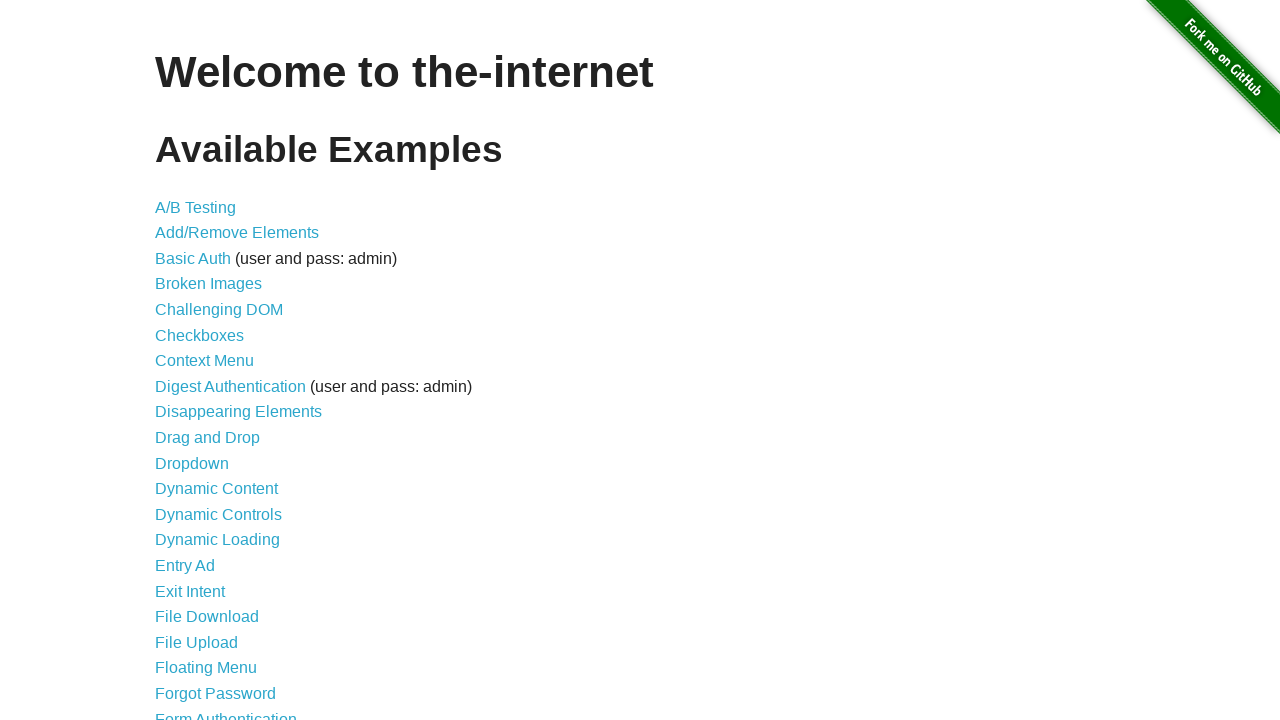

Clicked on Context Menu link at (204, 361) on text=Context Menu
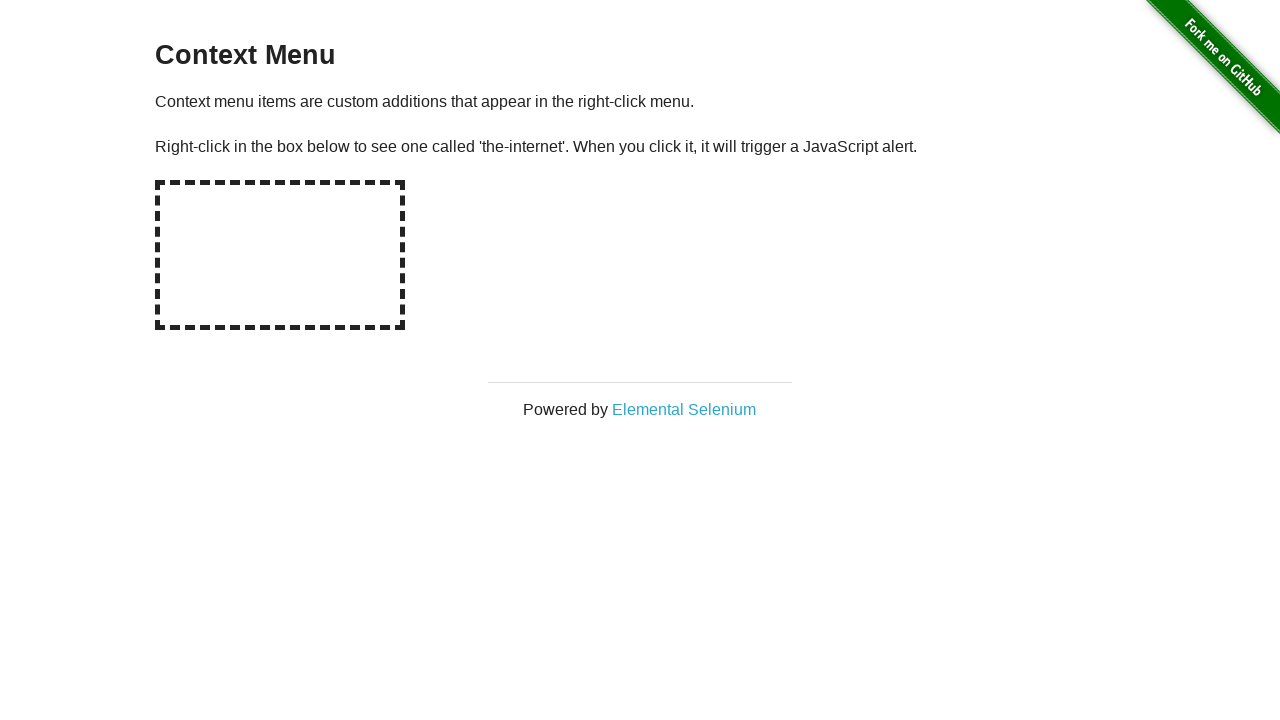

Right-clicked on the rectangle element at (280, 255) on #hot-spot
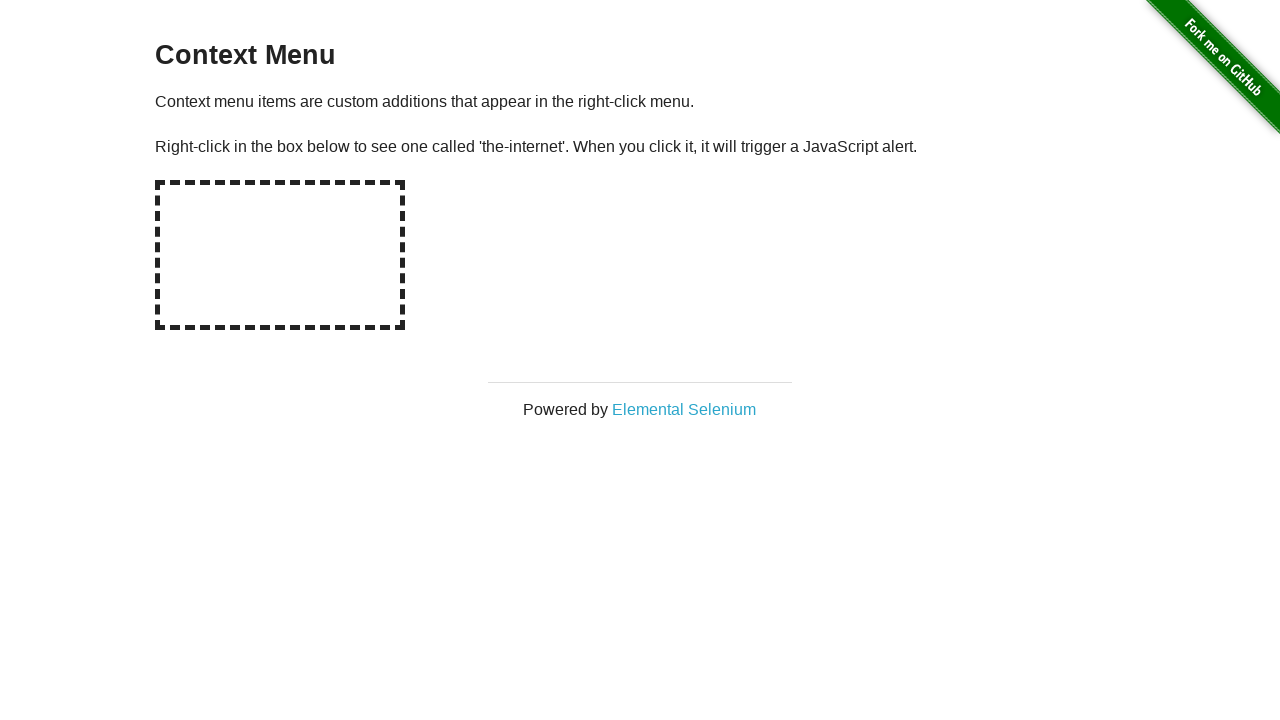

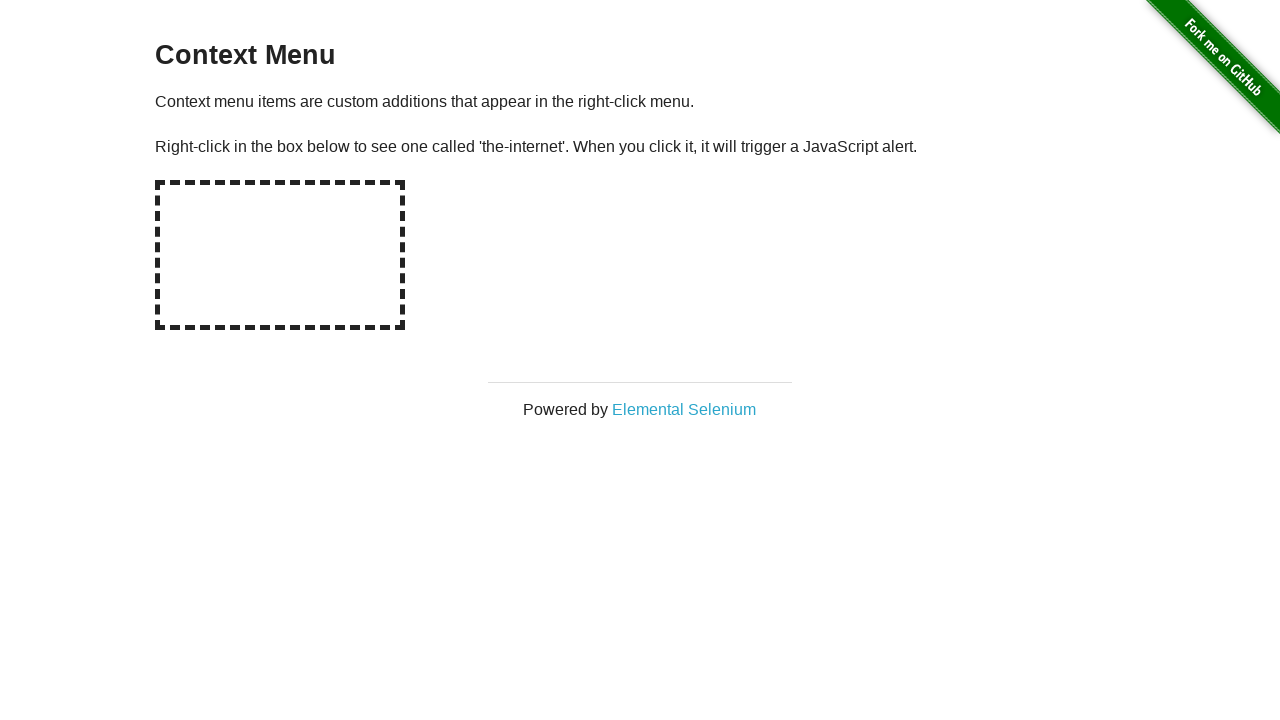